Navigates to DuckDuckGo homepage and verifies the page loads correctly by checking the title contains "DuckDuckGo"

Starting URL: https://duckduckgo.com

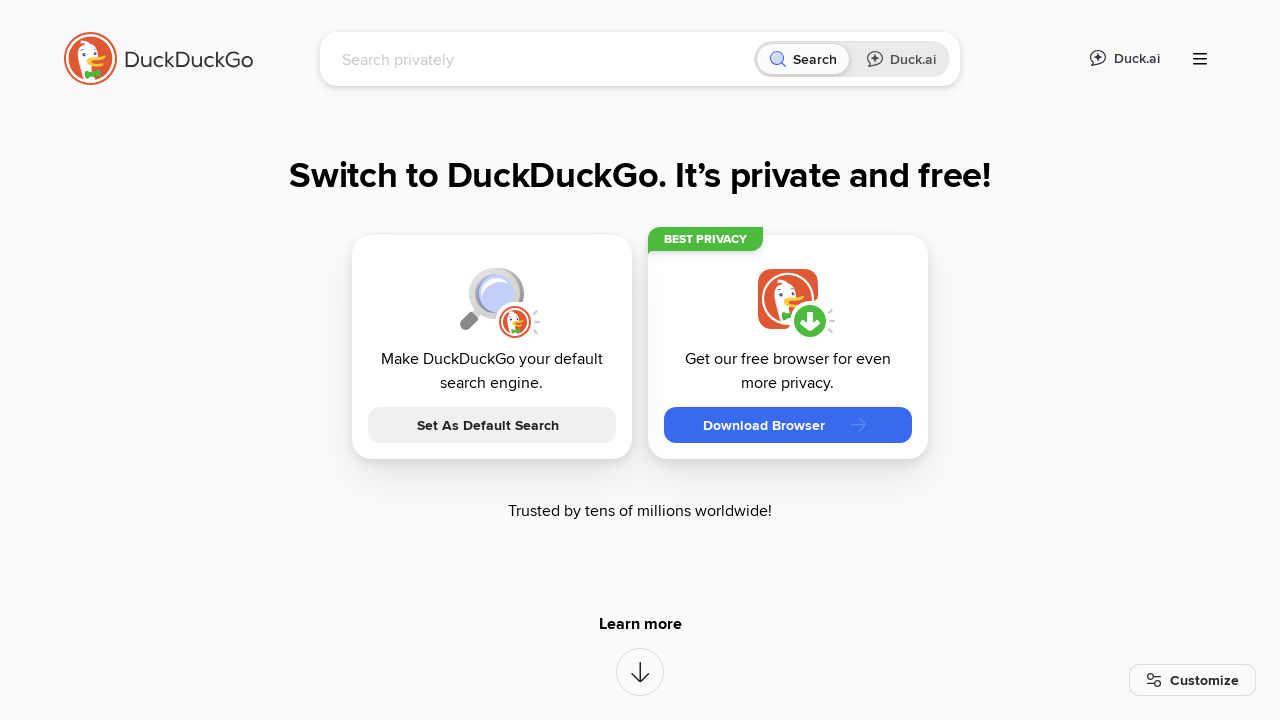

Navigated to DuckDuckGo homepage
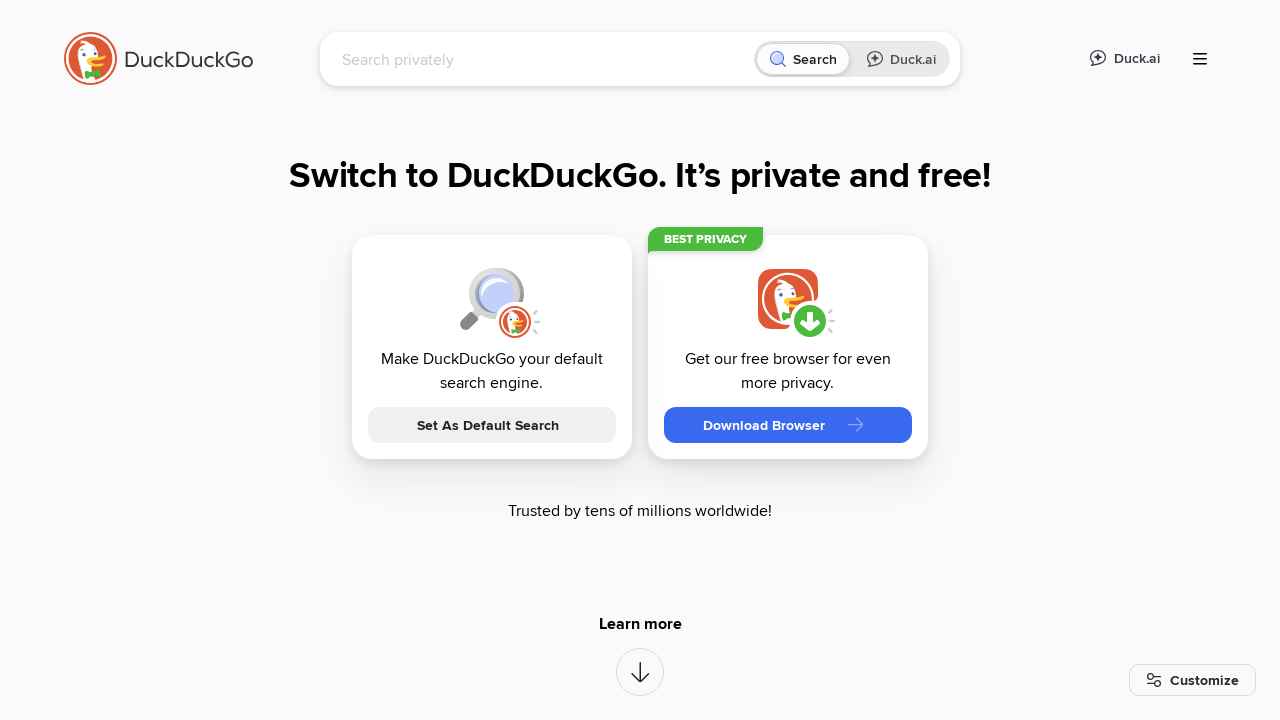

Verified page title contains 'DuckDuckGo'
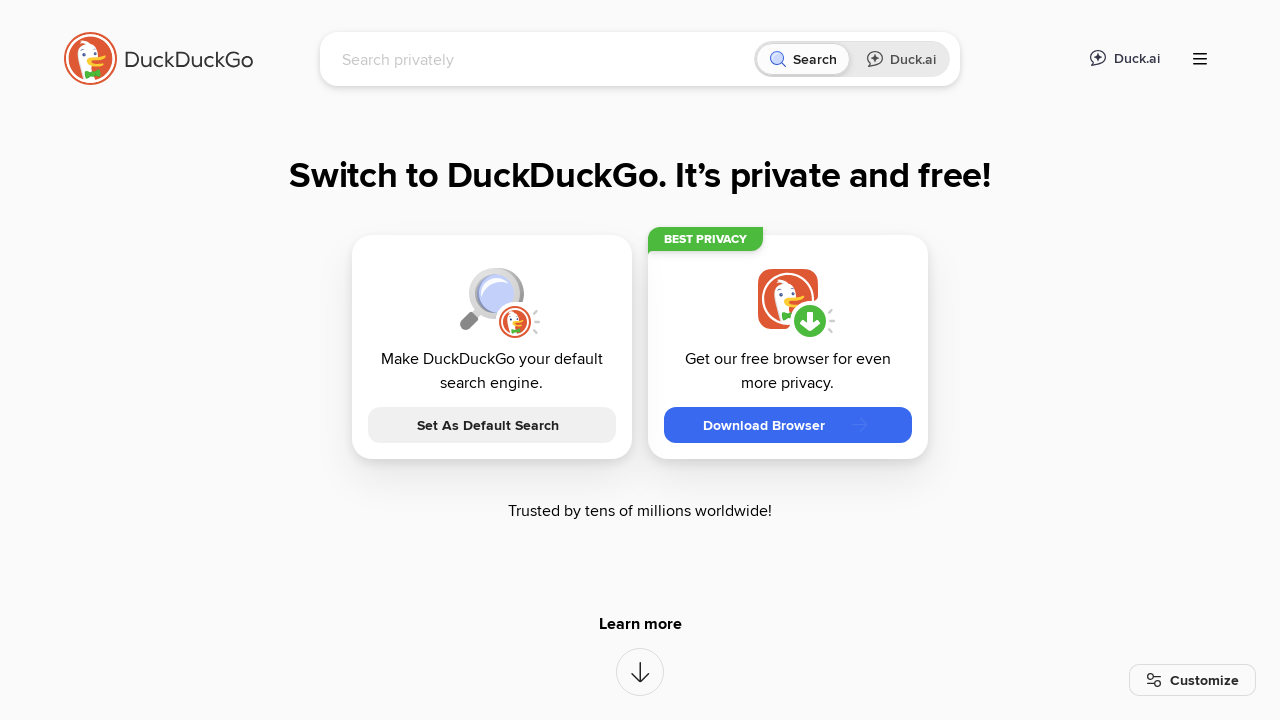

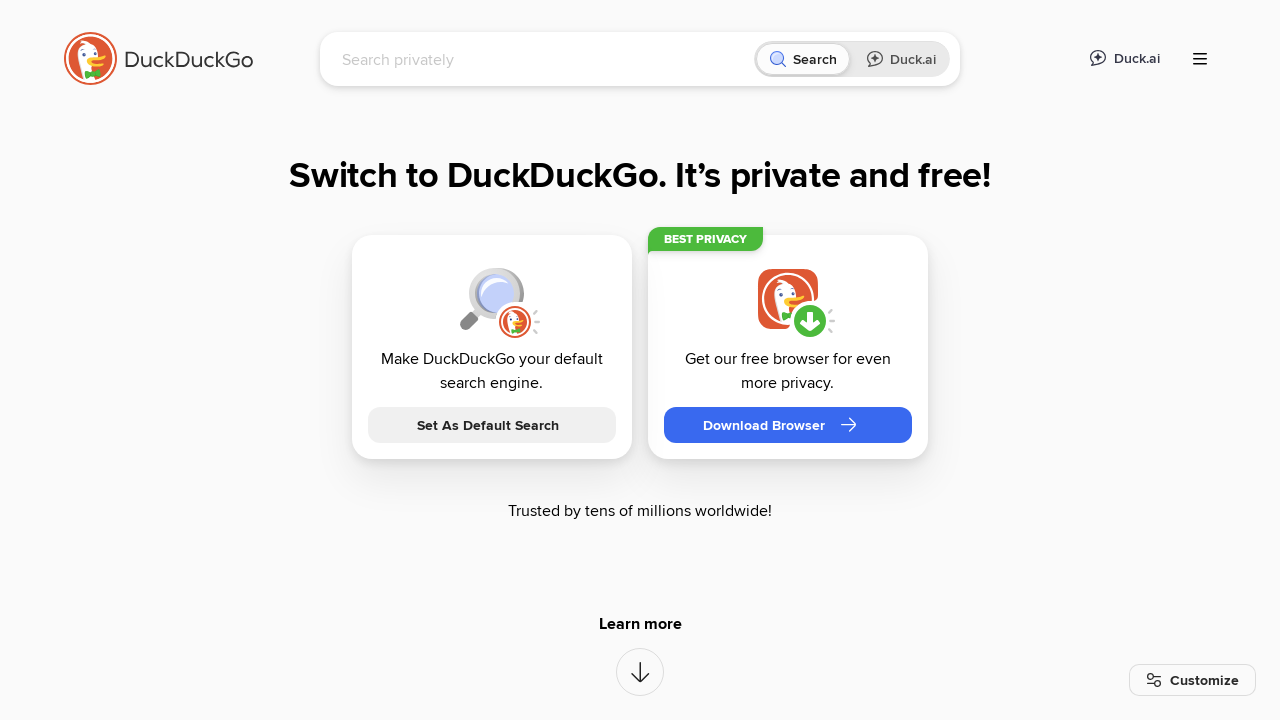